Tests sorting the "Due" column in ascending order by clicking the column header and verifying the values are sorted correctly

Starting URL: http://the-internet.herokuapp.com/tables

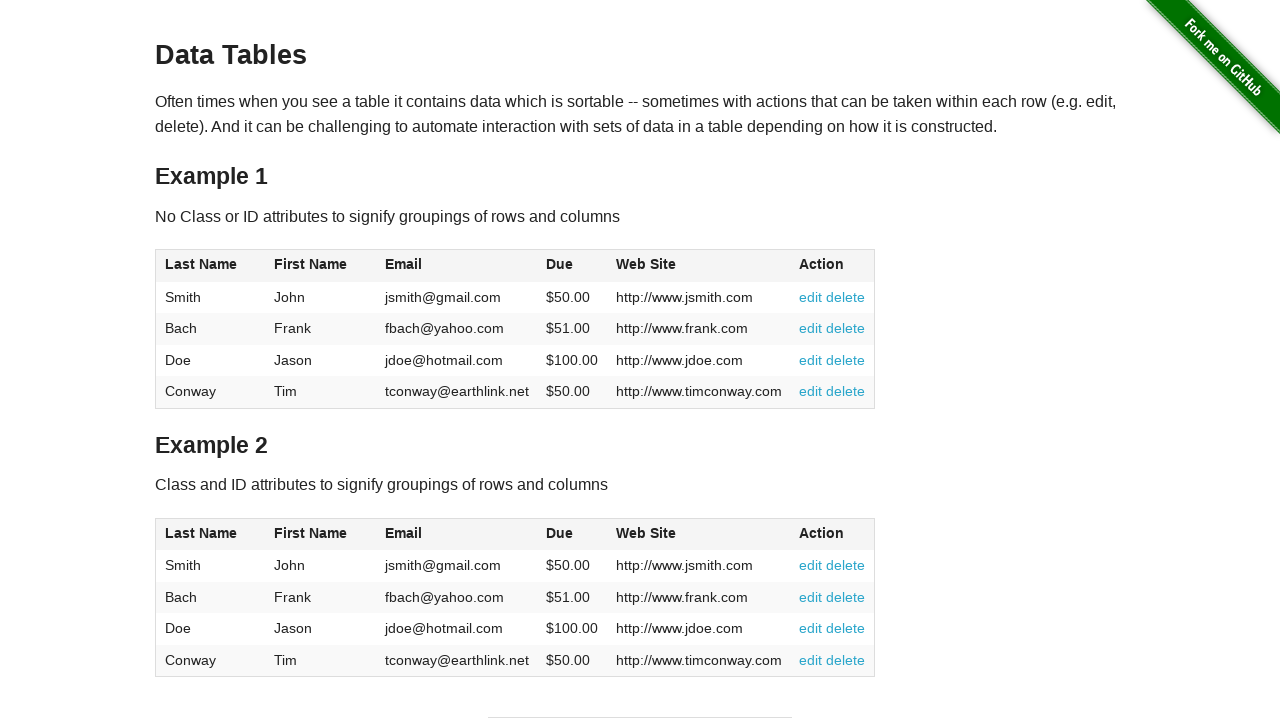

Clicked Due column header to sort in ascending order at (572, 266) on #table1 thead tr th:nth-of-type(4)
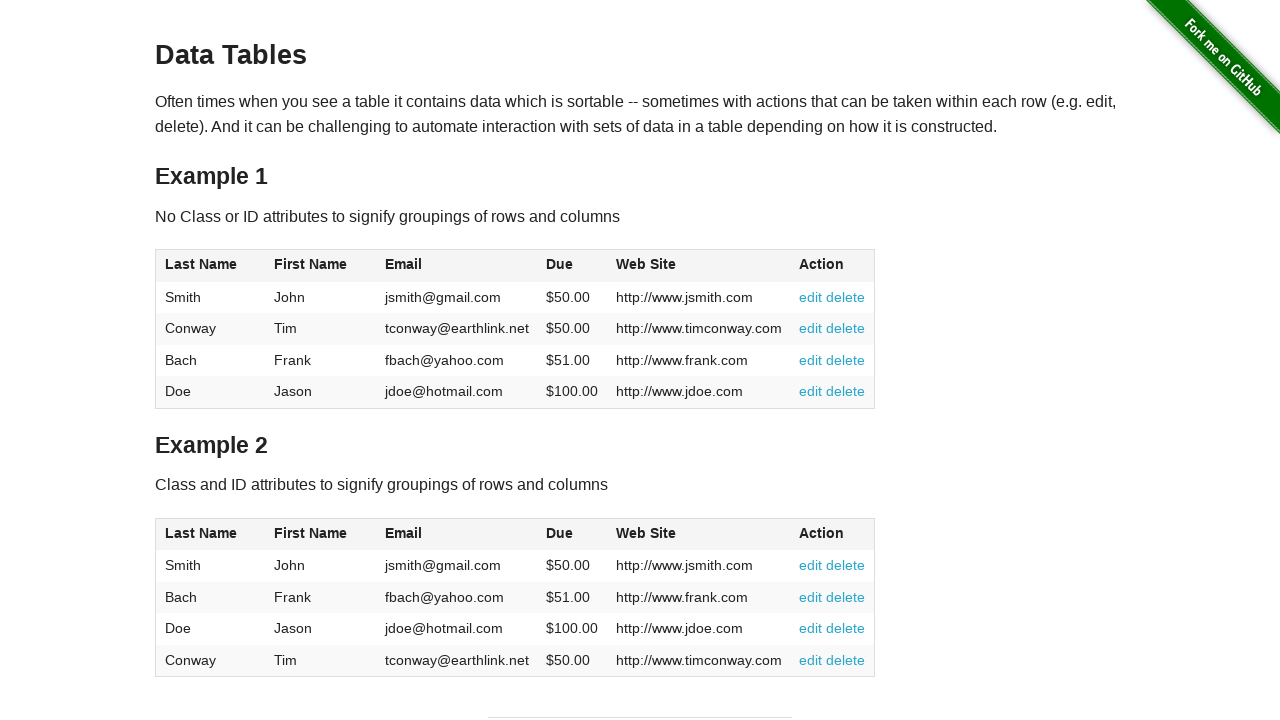

Due column cells are present and loaded
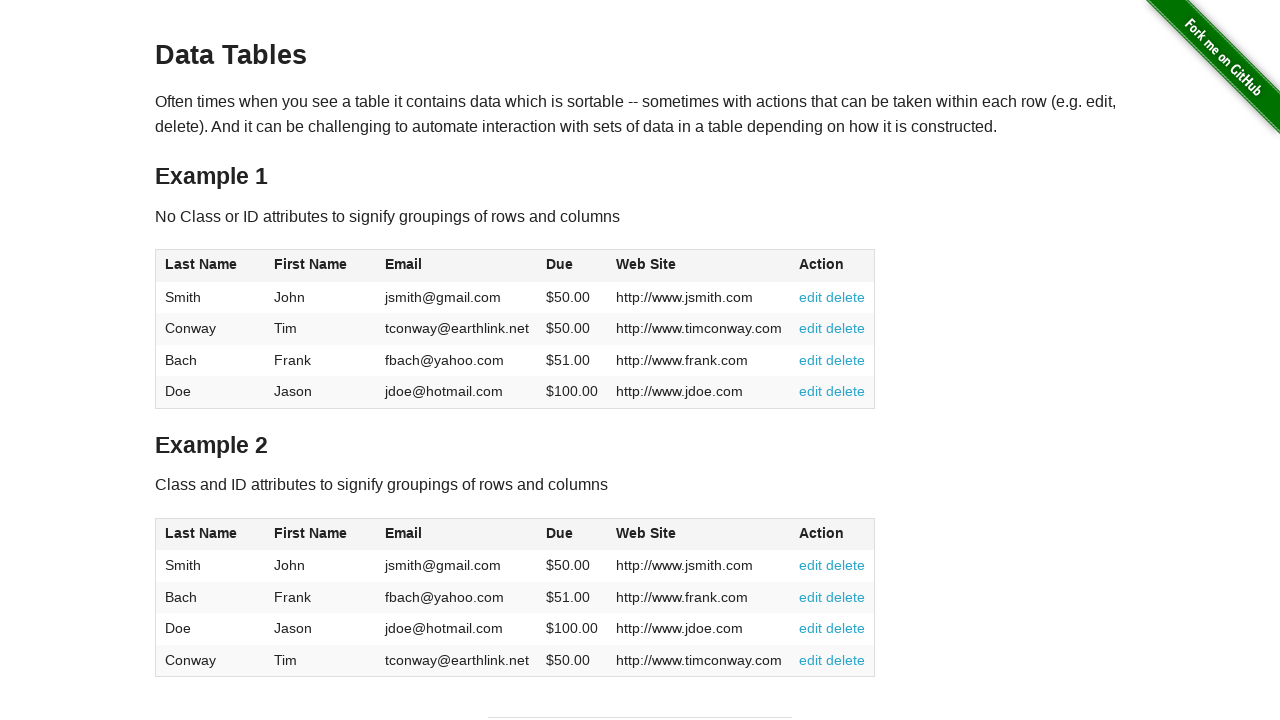

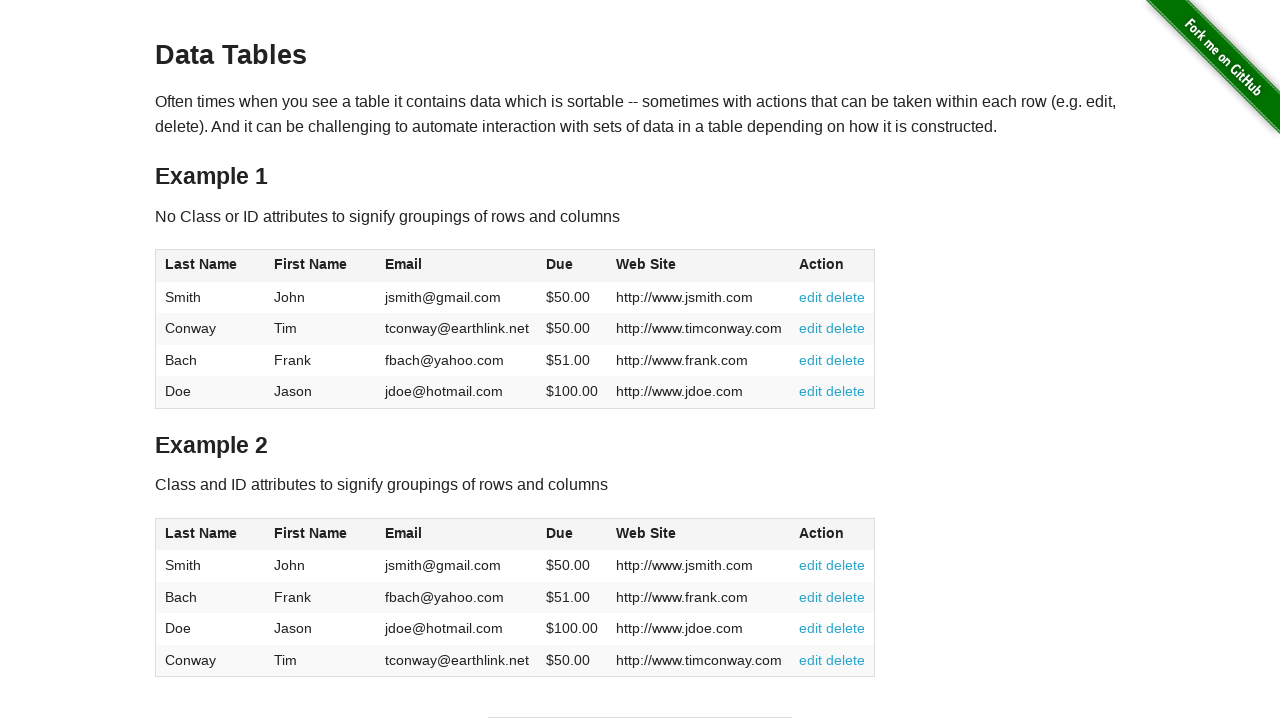